Tests Shadow DOM handling by locating an element within a shadow root and filling it with text on a practice page.

Starting URL: https://selectorshub.com/xpath-practice-page/

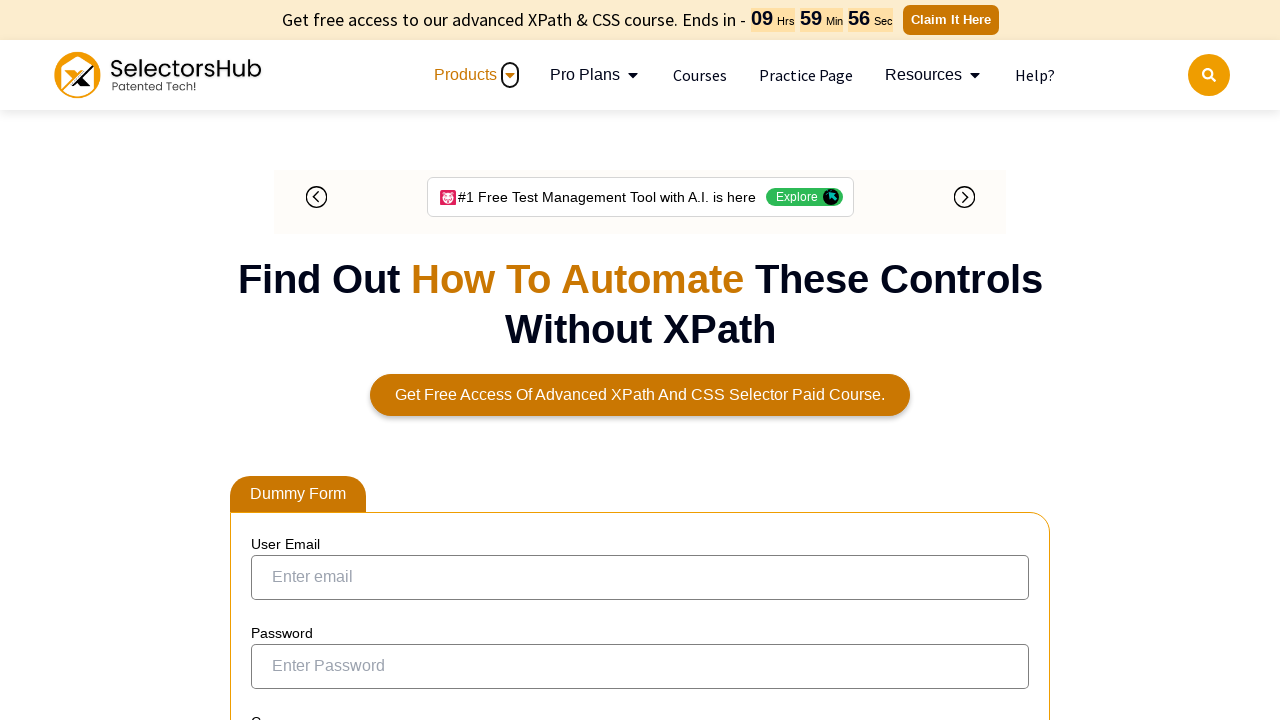

Located shadow host element with ID 'userName'
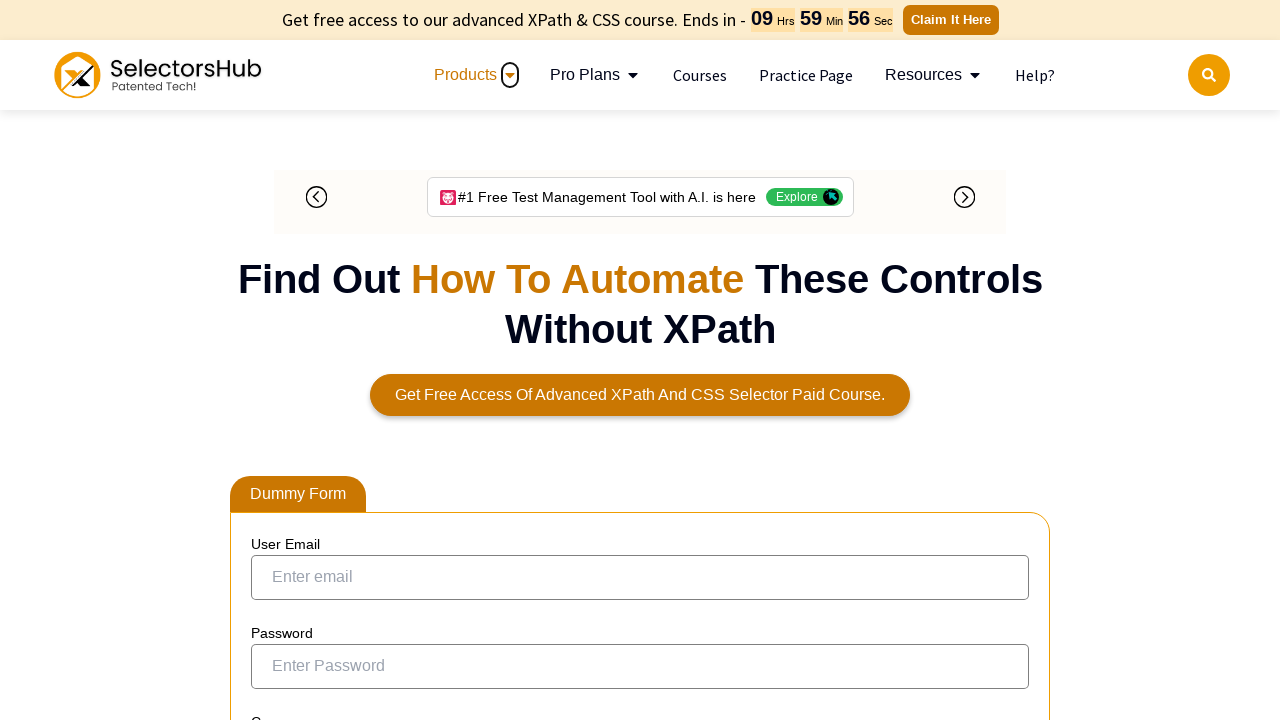

Filled shadow DOM input field with 'Test Munal' on #userName >> #kils
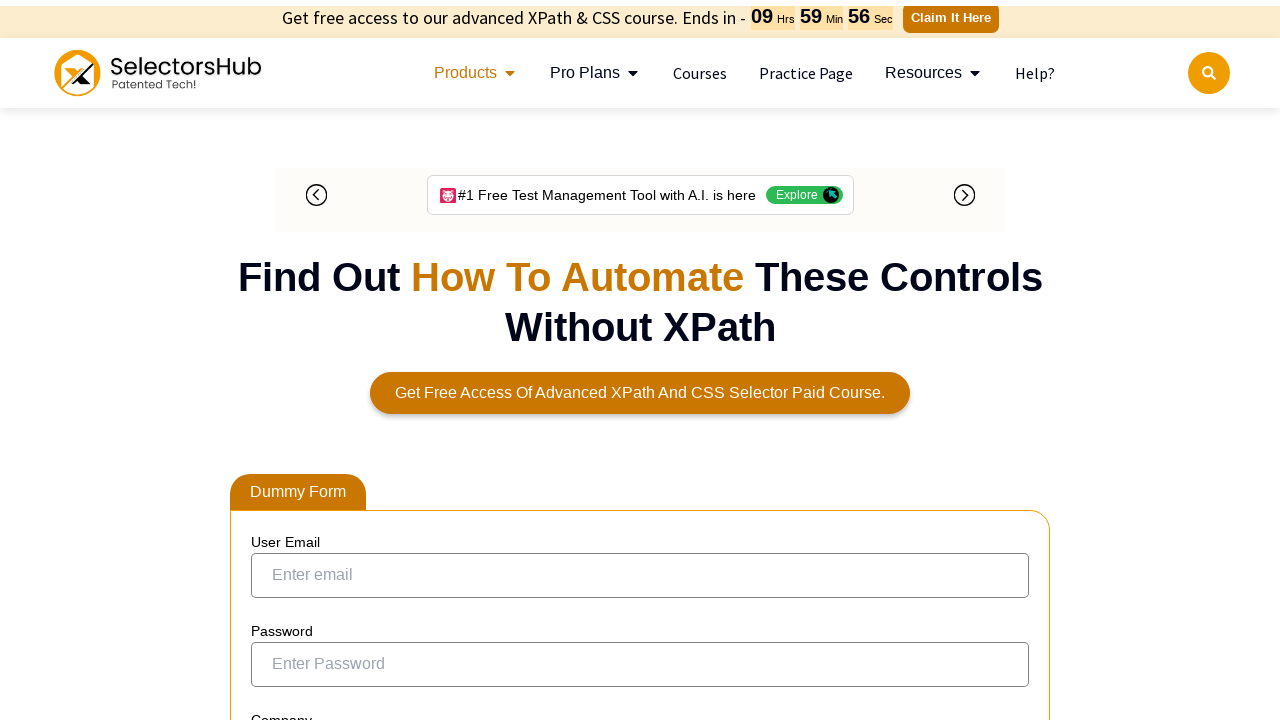

Waited 500ms for shadow DOM fill action to complete
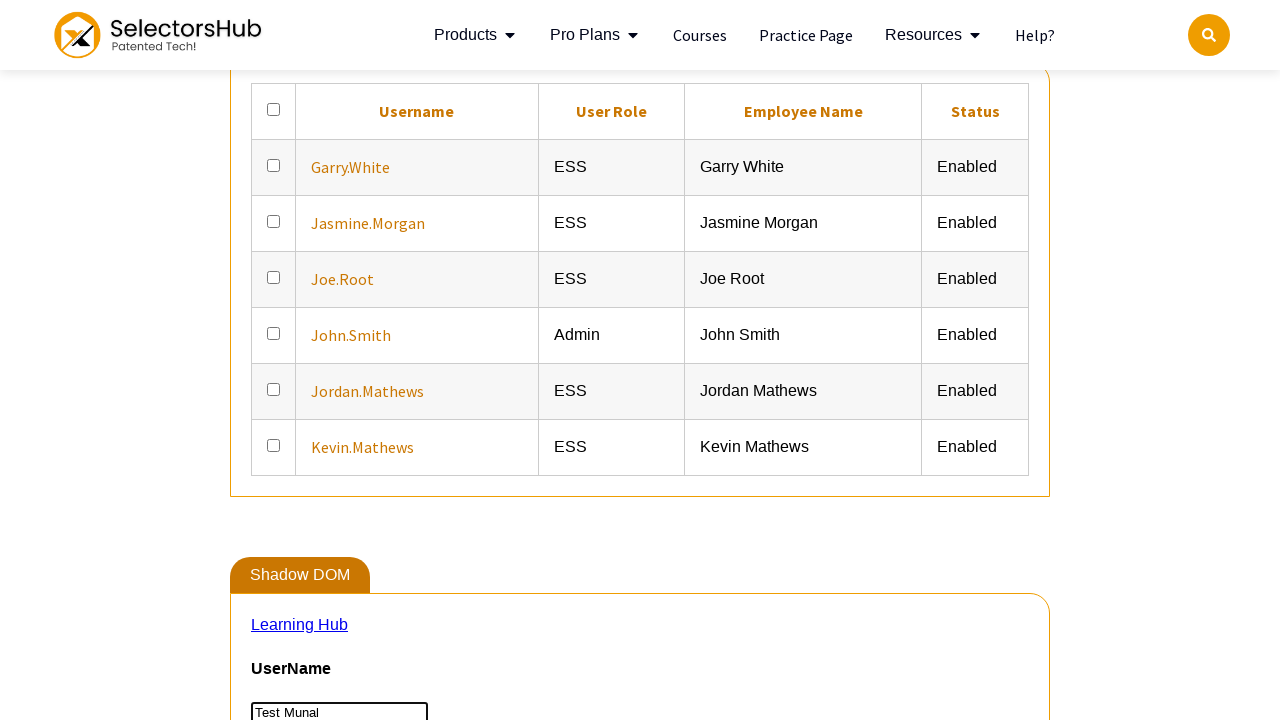

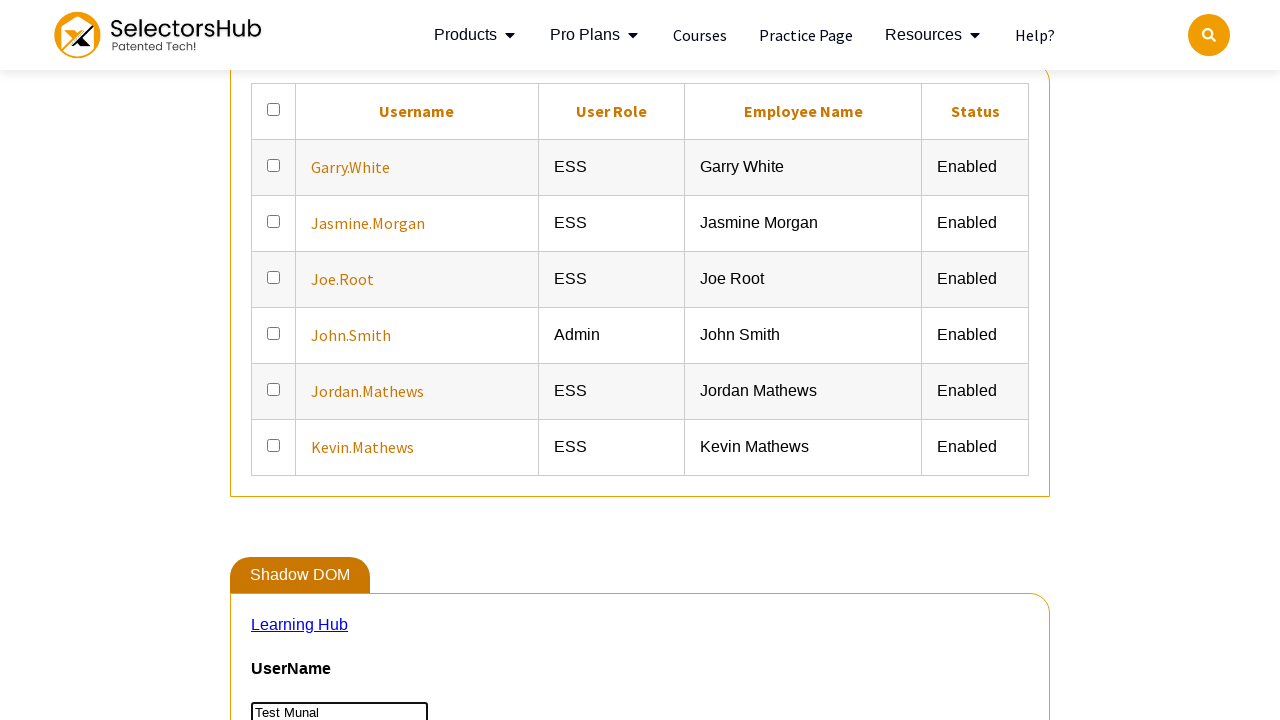